Tests another dynamic loading scenario where element is already on page but hidden initially

Starting URL: http://the-internet.herokuapp.com/dynamic_loading/1

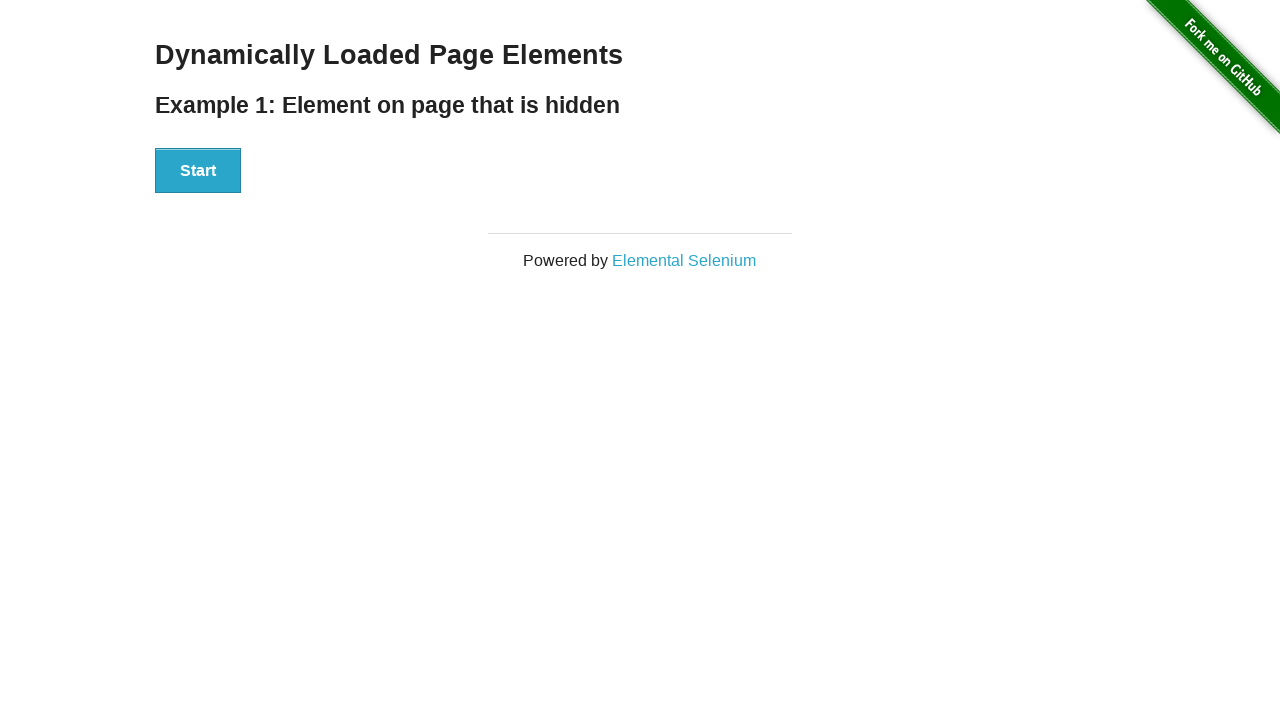

Clicked start button to trigger dynamic content loading at (198, 171) on #start button
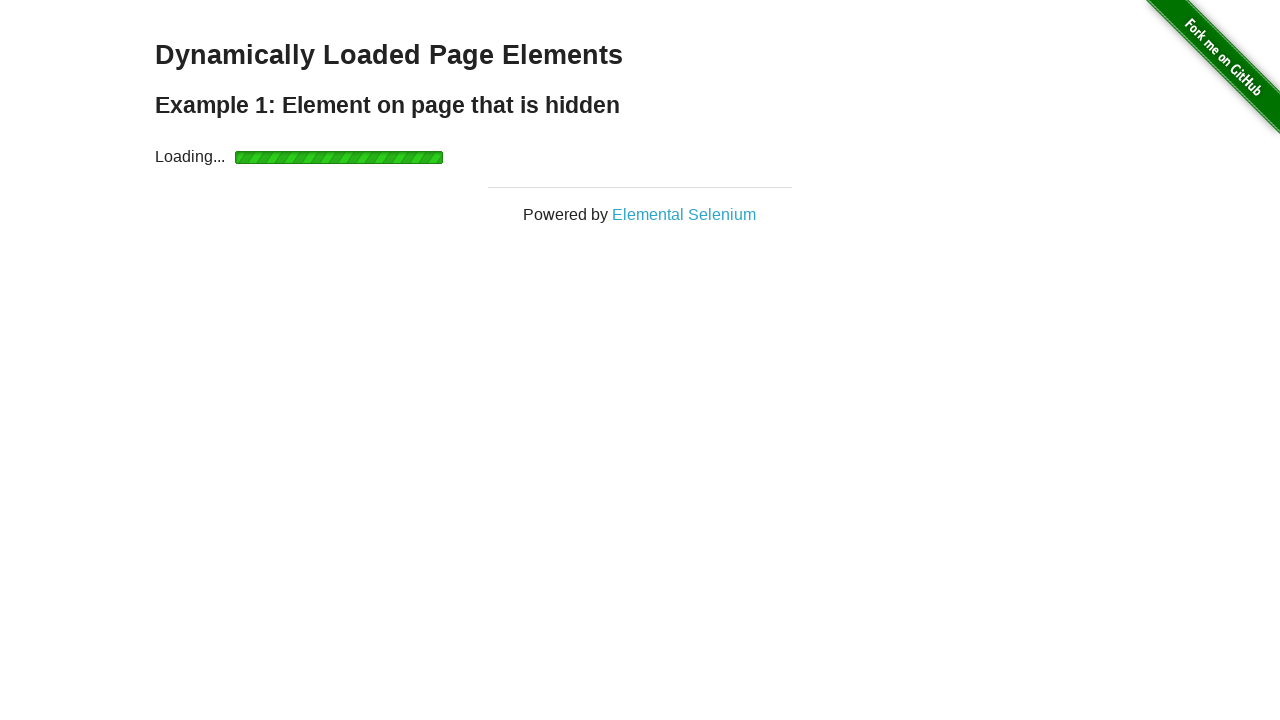

Finish element became visible after dynamic loading completed
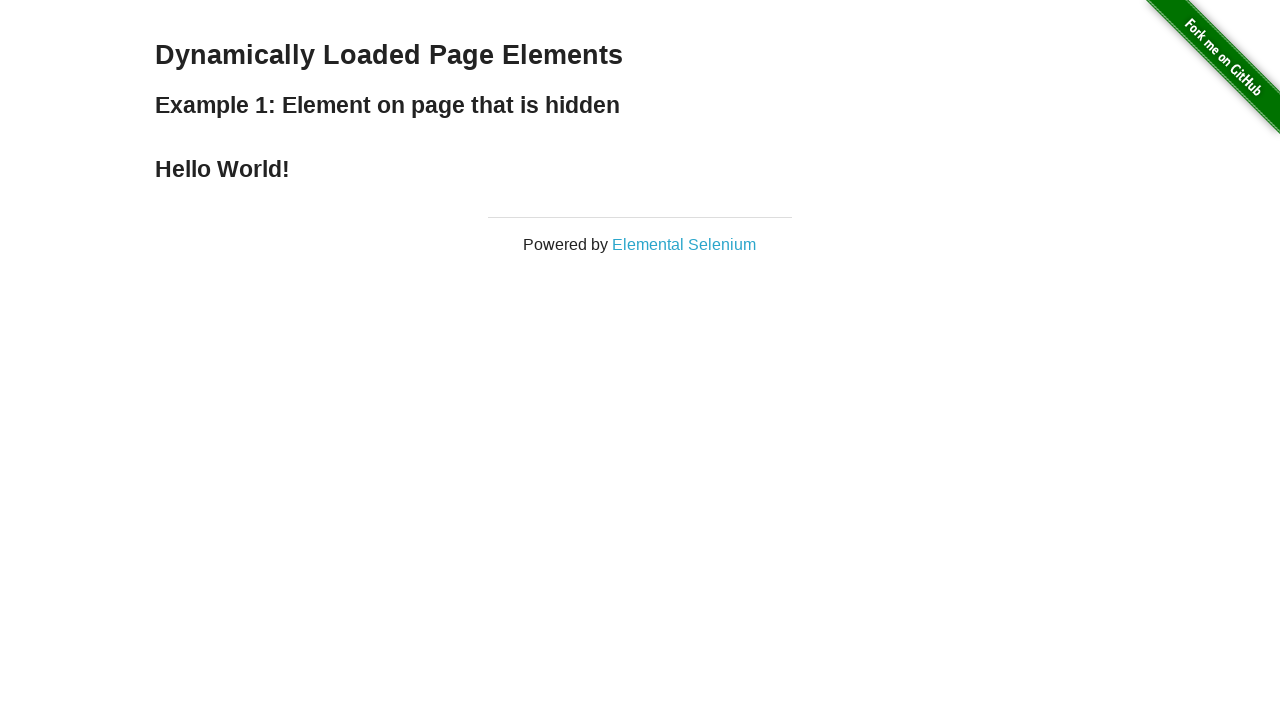

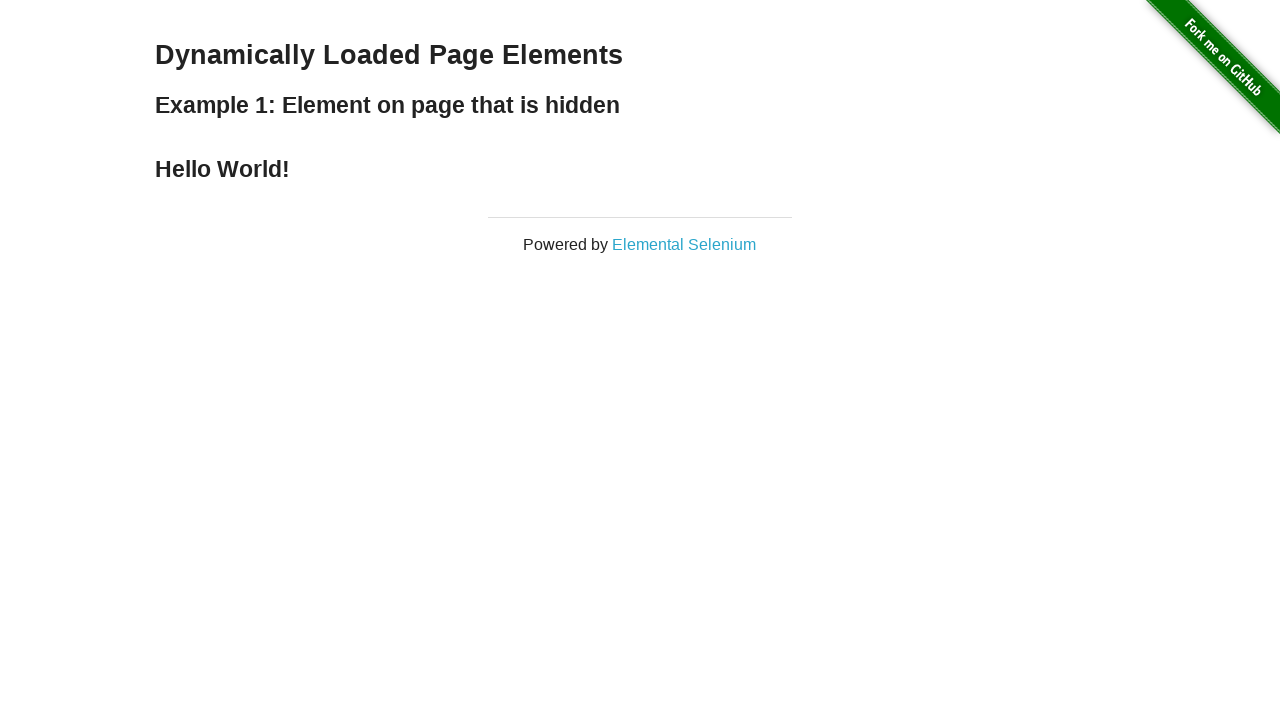